Tests that the Clear completed button displays correct text

Starting URL: https://demo.playwright.dev/todomvc

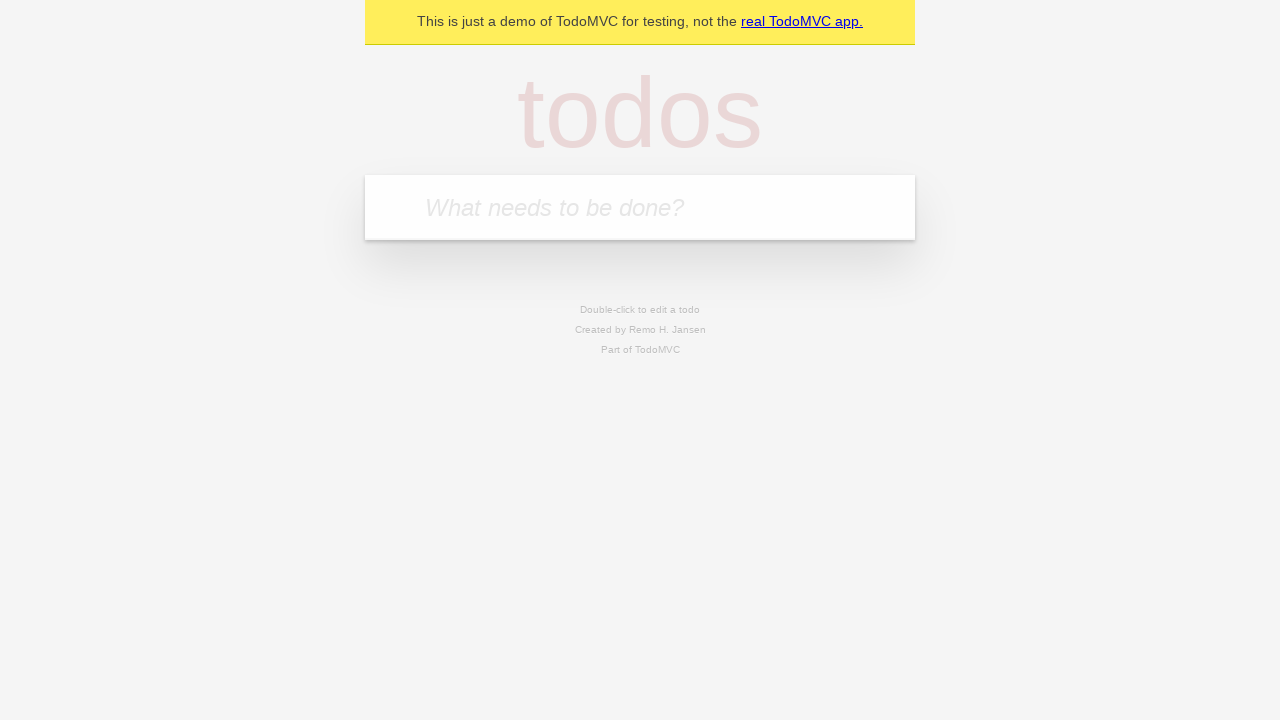

Located the 'What needs to be done?' input field
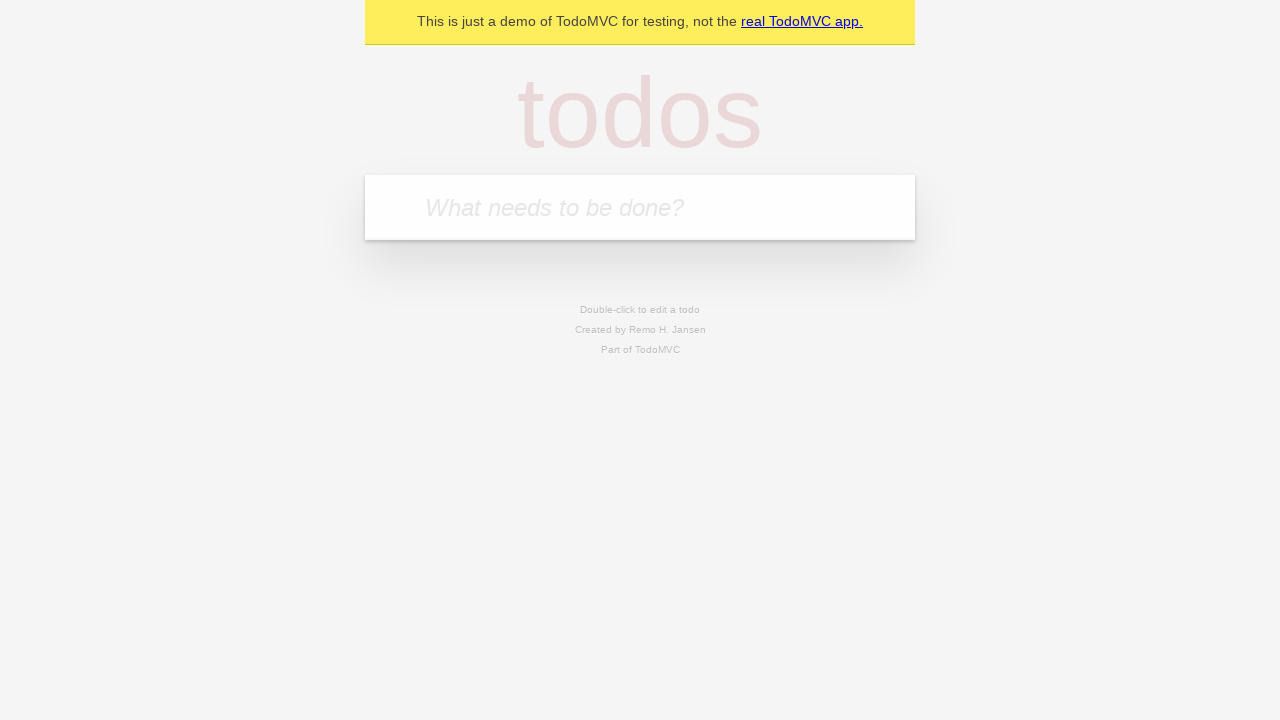

Filled todo input with 'buy some cheese' on internal:attr=[placeholder="What needs to be done?"i]
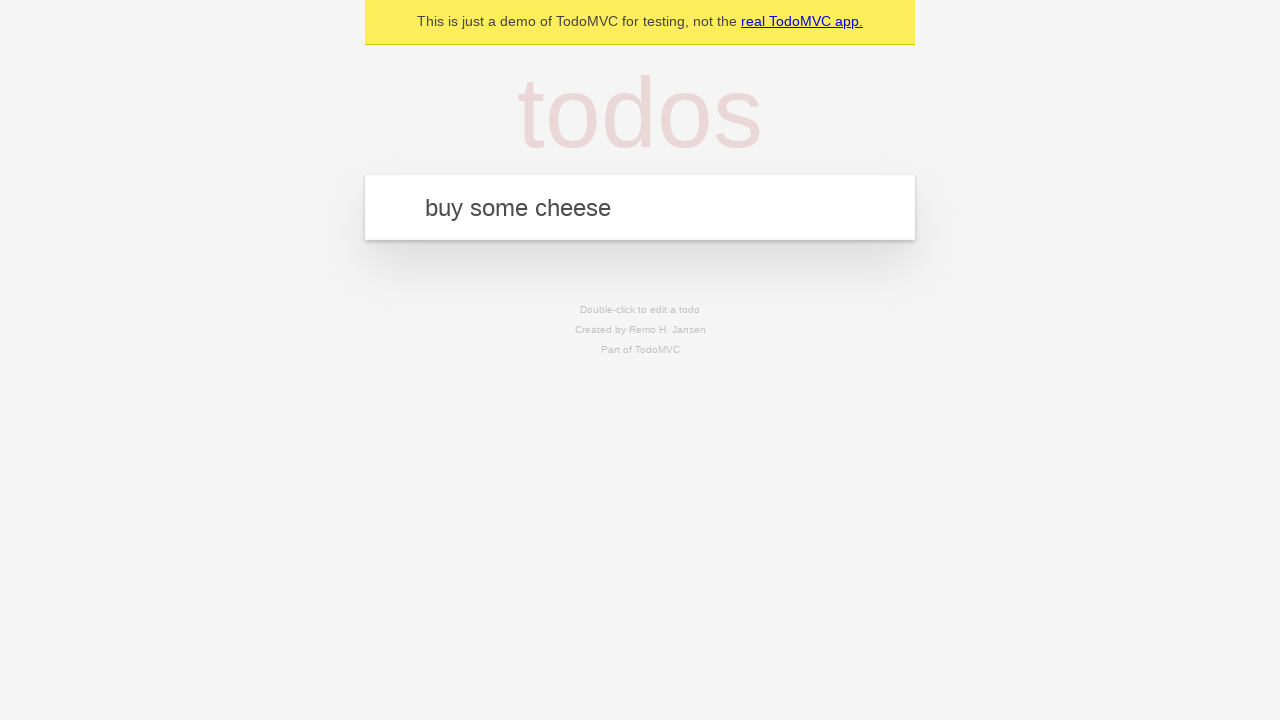

Pressed Enter to create todo 'buy some cheese' on internal:attr=[placeholder="What needs to be done?"i]
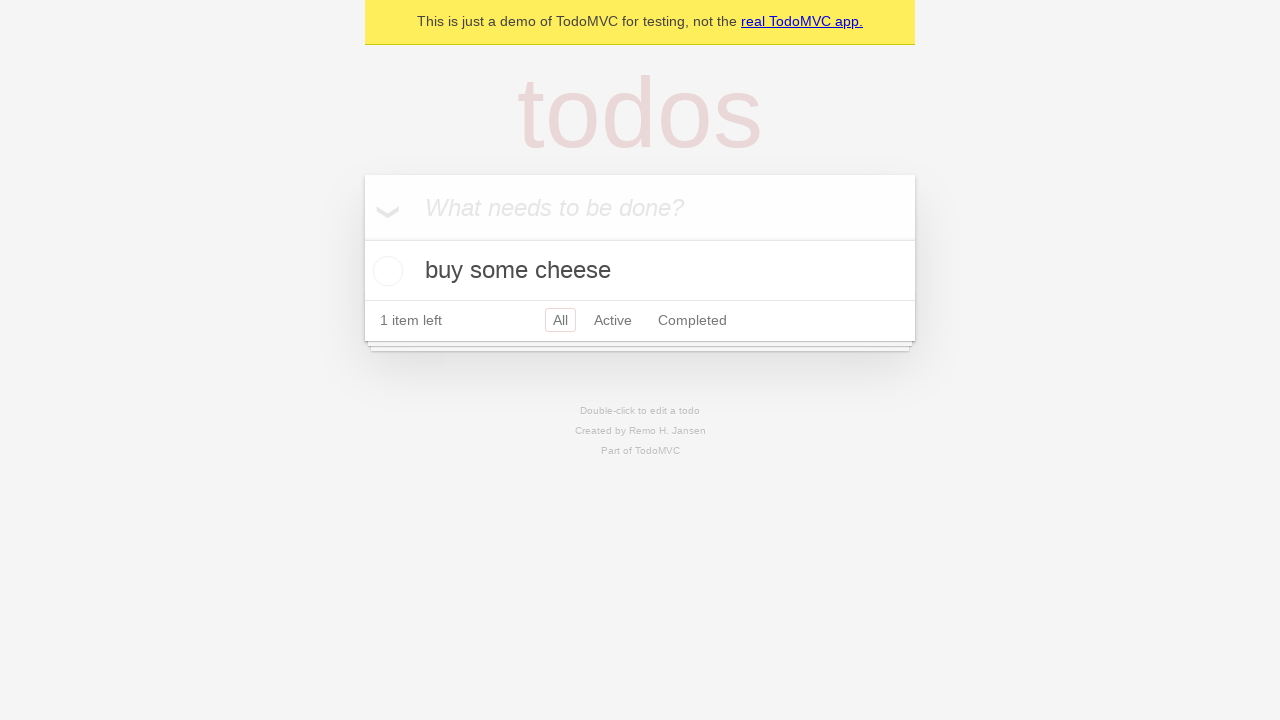

Filled todo input with 'feed the cat' on internal:attr=[placeholder="What needs to be done?"i]
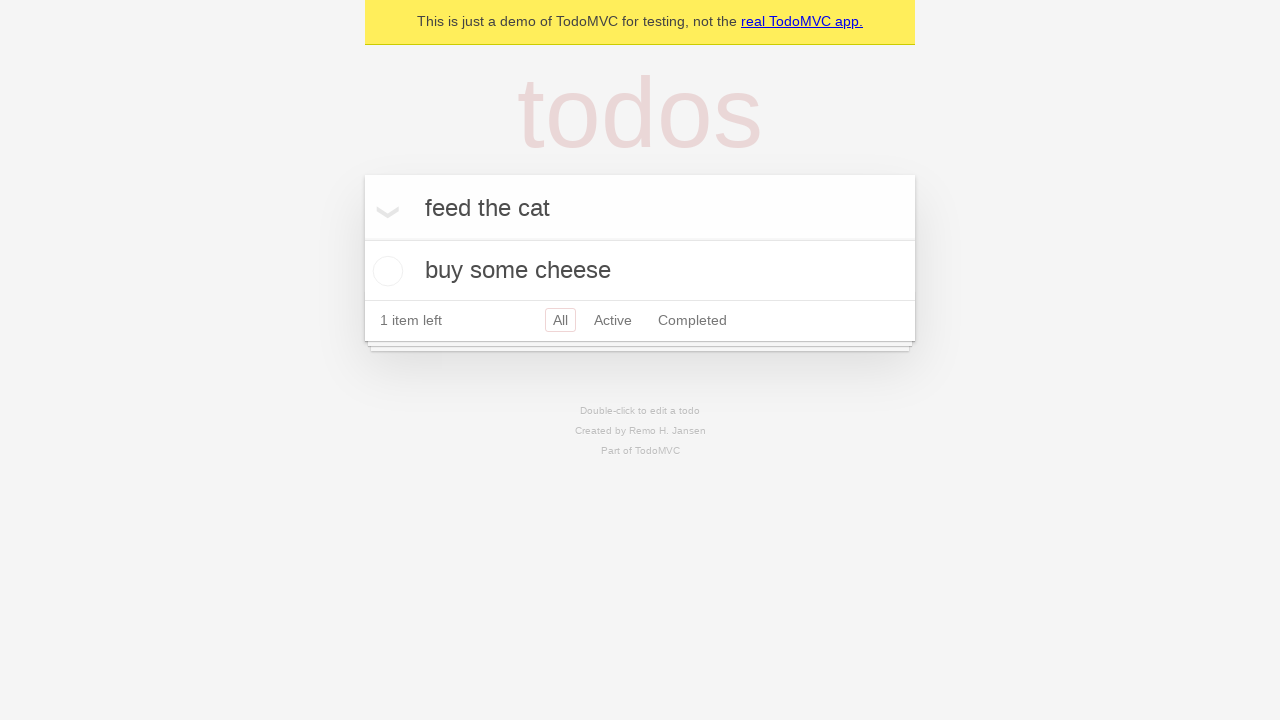

Pressed Enter to create todo 'feed the cat' on internal:attr=[placeholder="What needs to be done?"i]
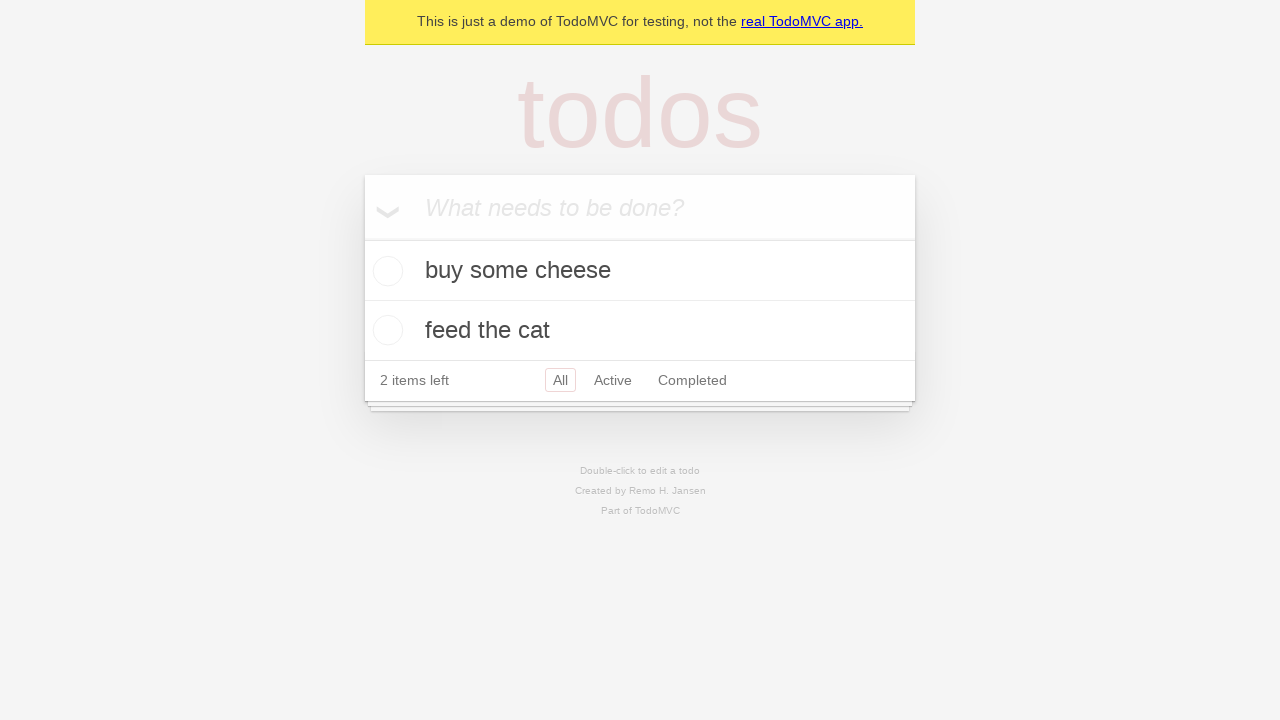

Filled todo input with 'book a doctors appointment' on internal:attr=[placeholder="What needs to be done?"i]
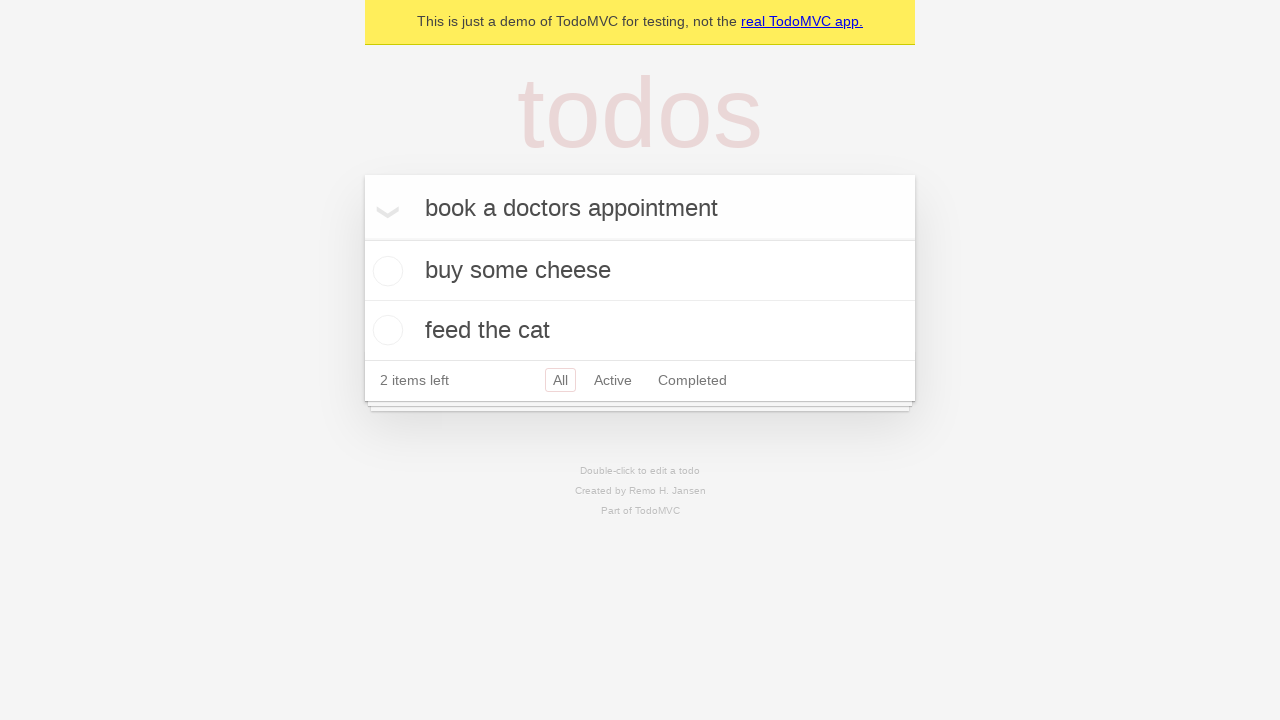

Pressed Enter to create todo 'book a doctors appointment' on internal:attr=[placeholder="What needs to be done?"i]
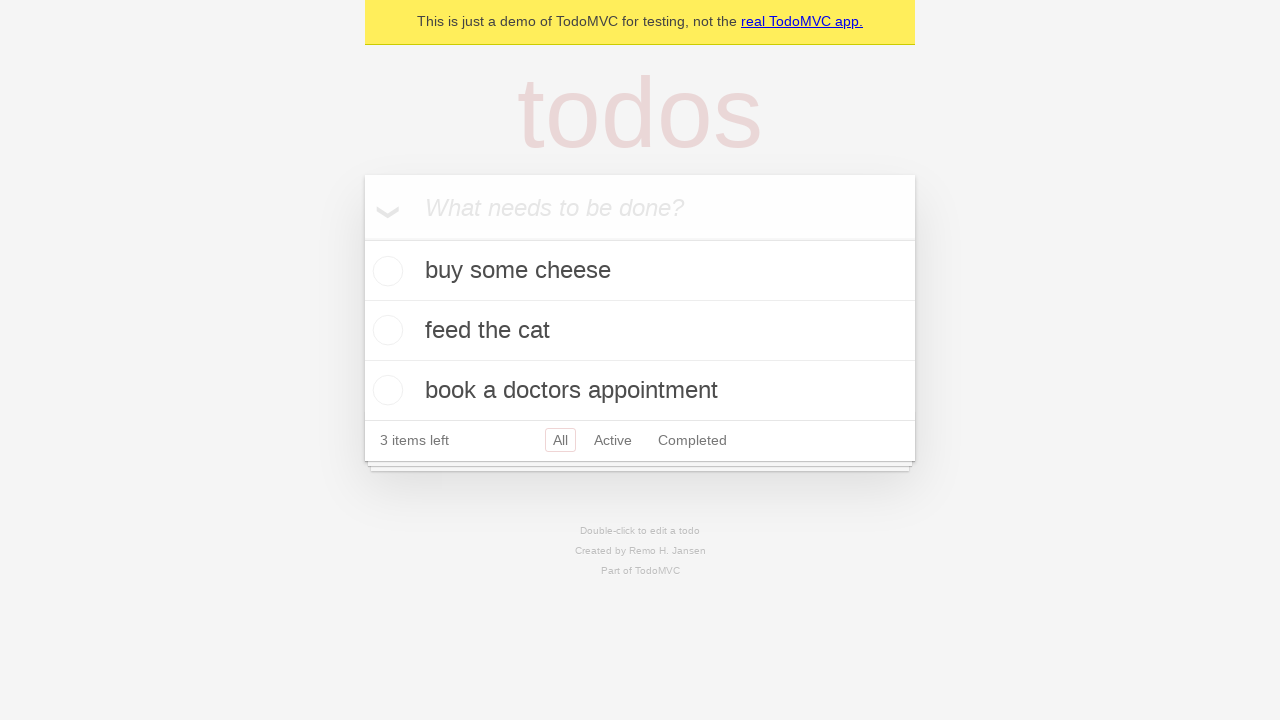

Checked the first todo item as completed at (385, 271) on .todo-list li .toggle >> nth=0
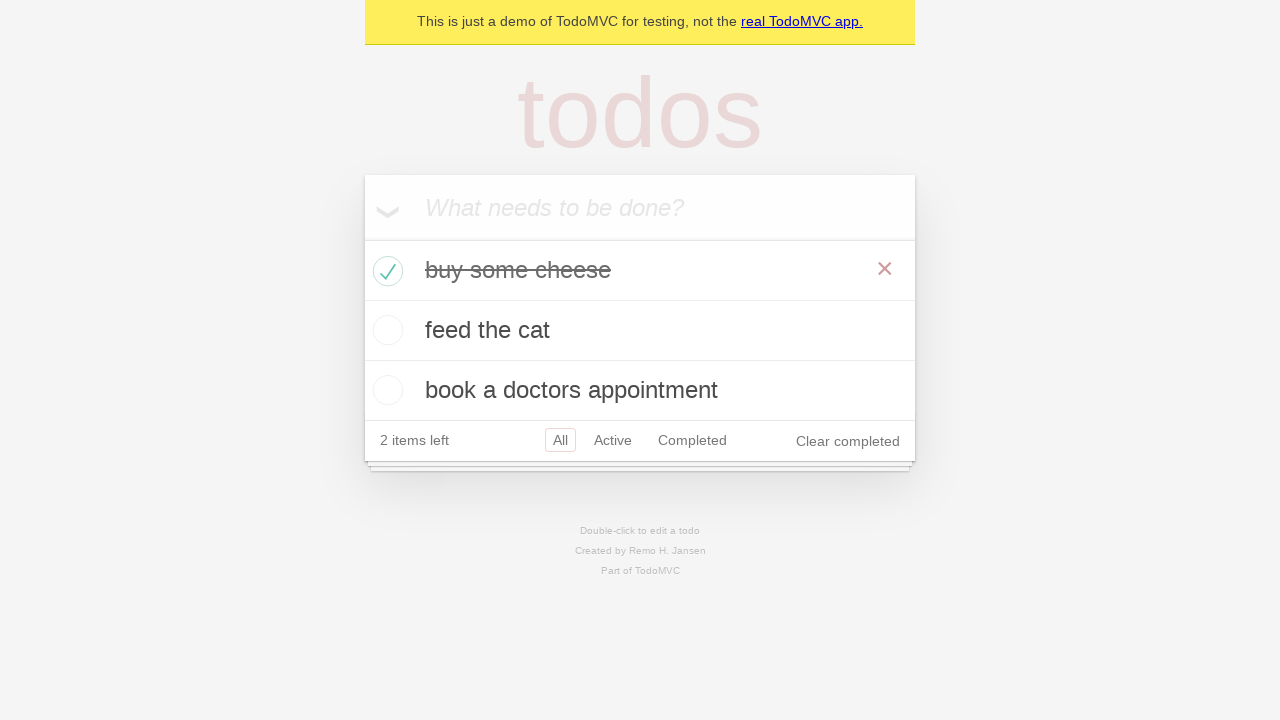

Clear completed button is now visible
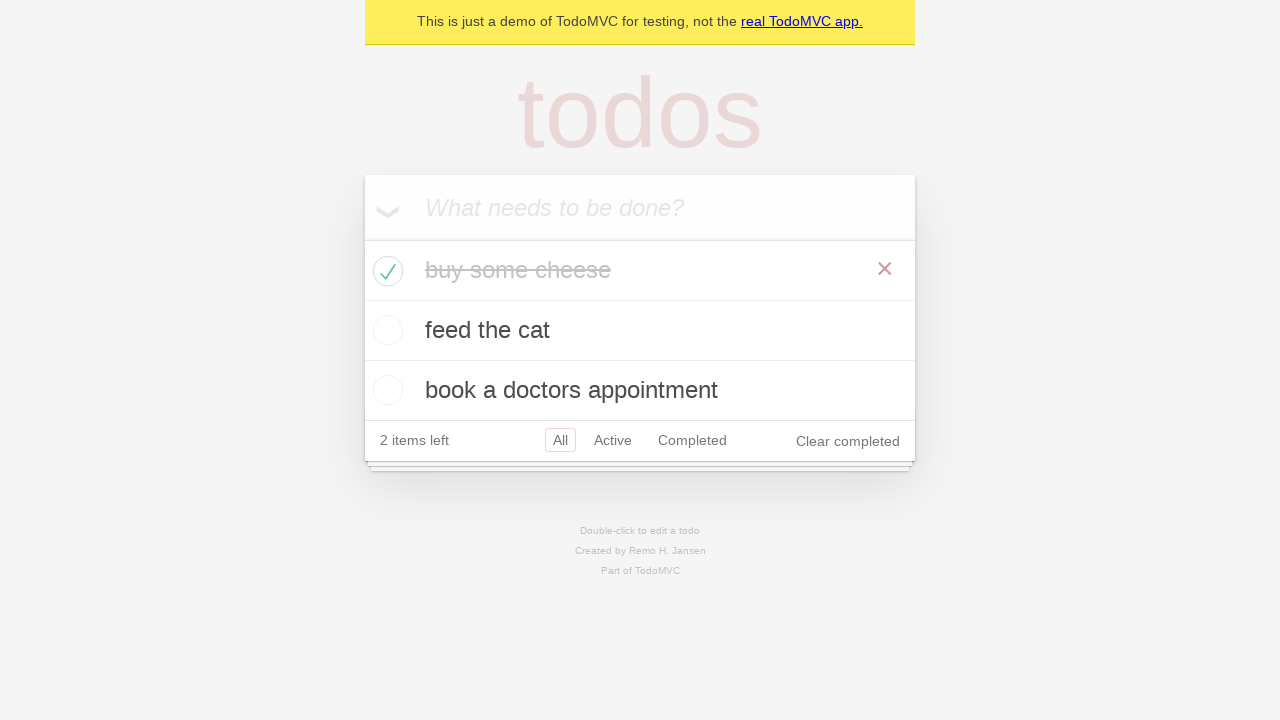

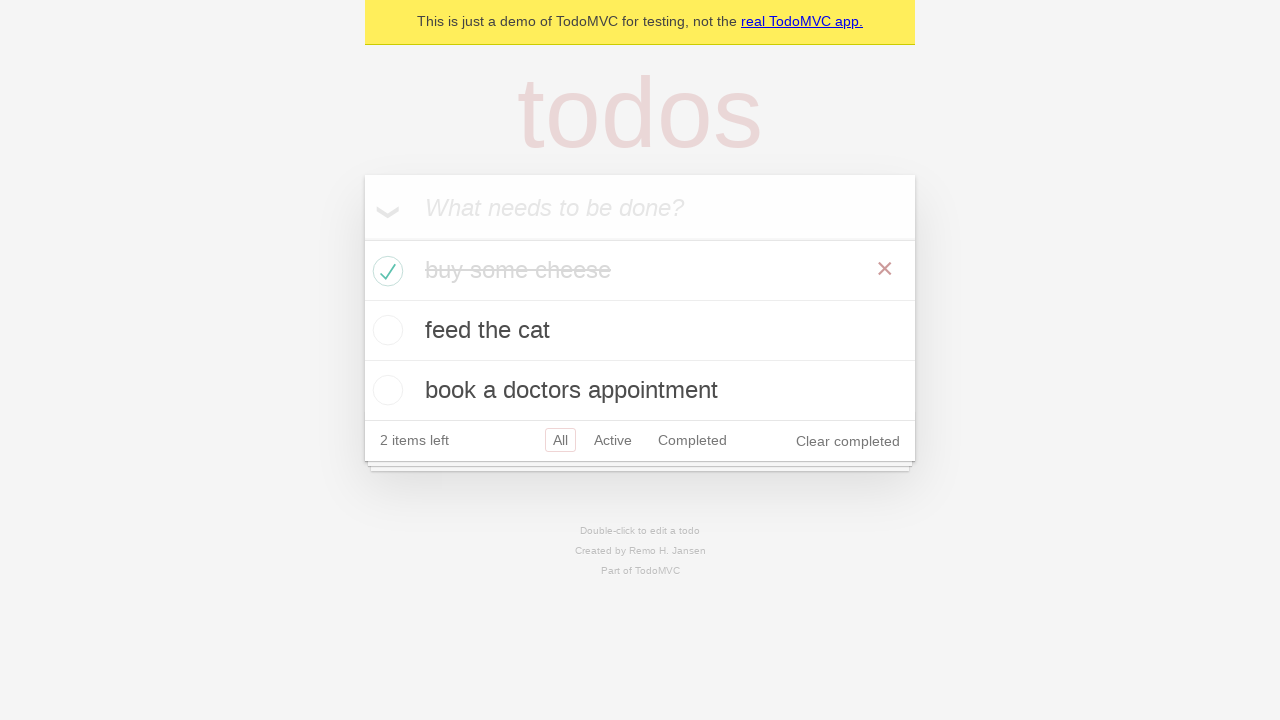